Tests tooltip functionality by hovering over a button and verifying the tooltip text appears

Starting URL: https://demoqa.com/tool-tips/

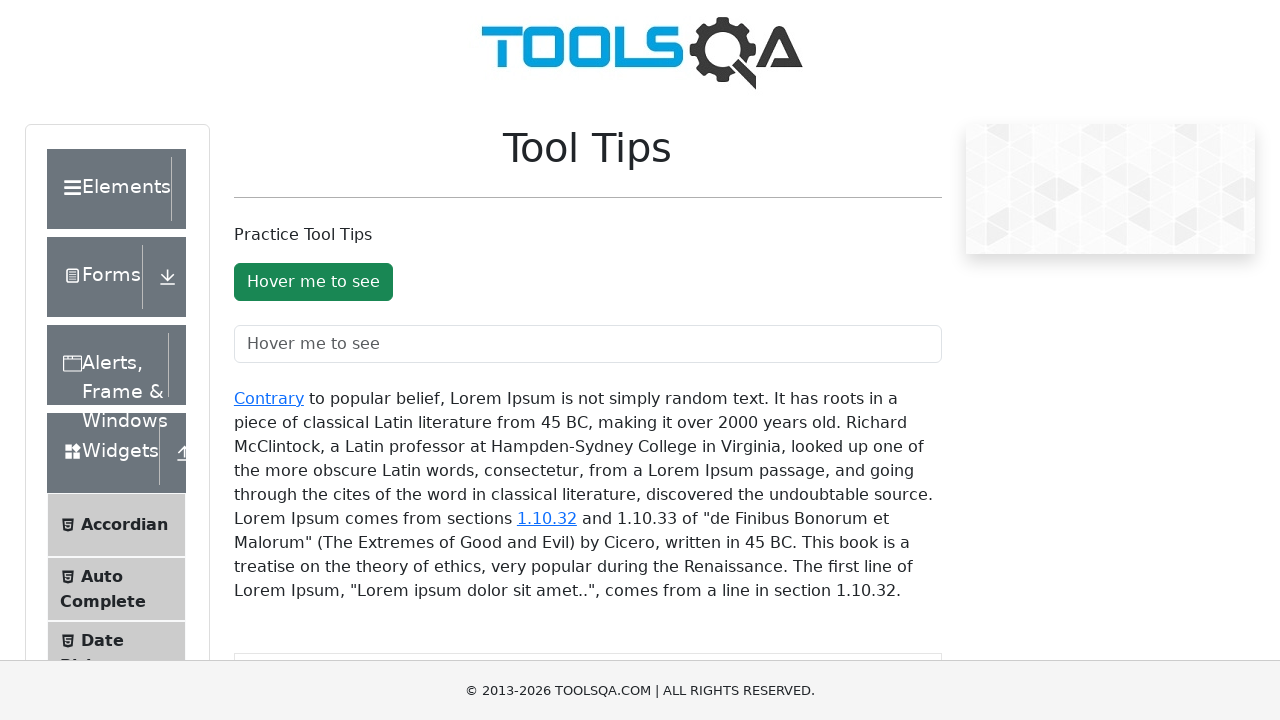

Hovered over the tooltip button to trigger tooltip at (313, 282) on xpath=//button[@id='toolTipButton']
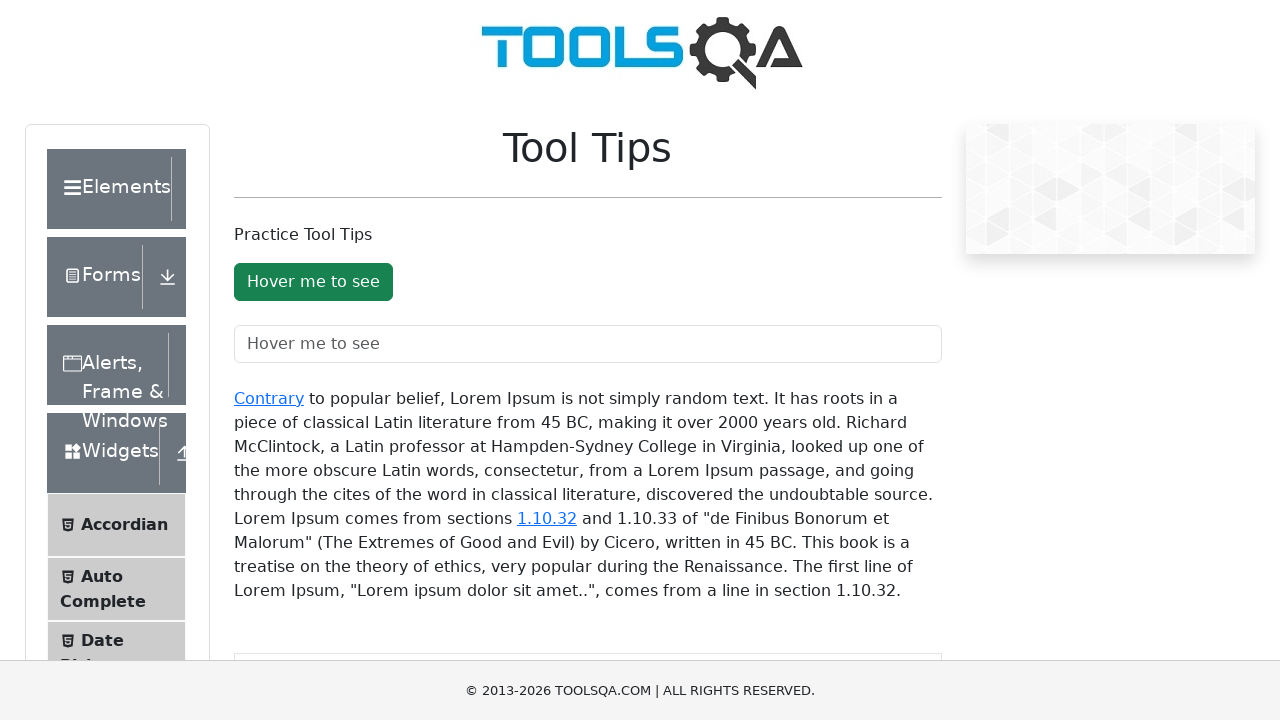

Tooltip appeared and is now visible
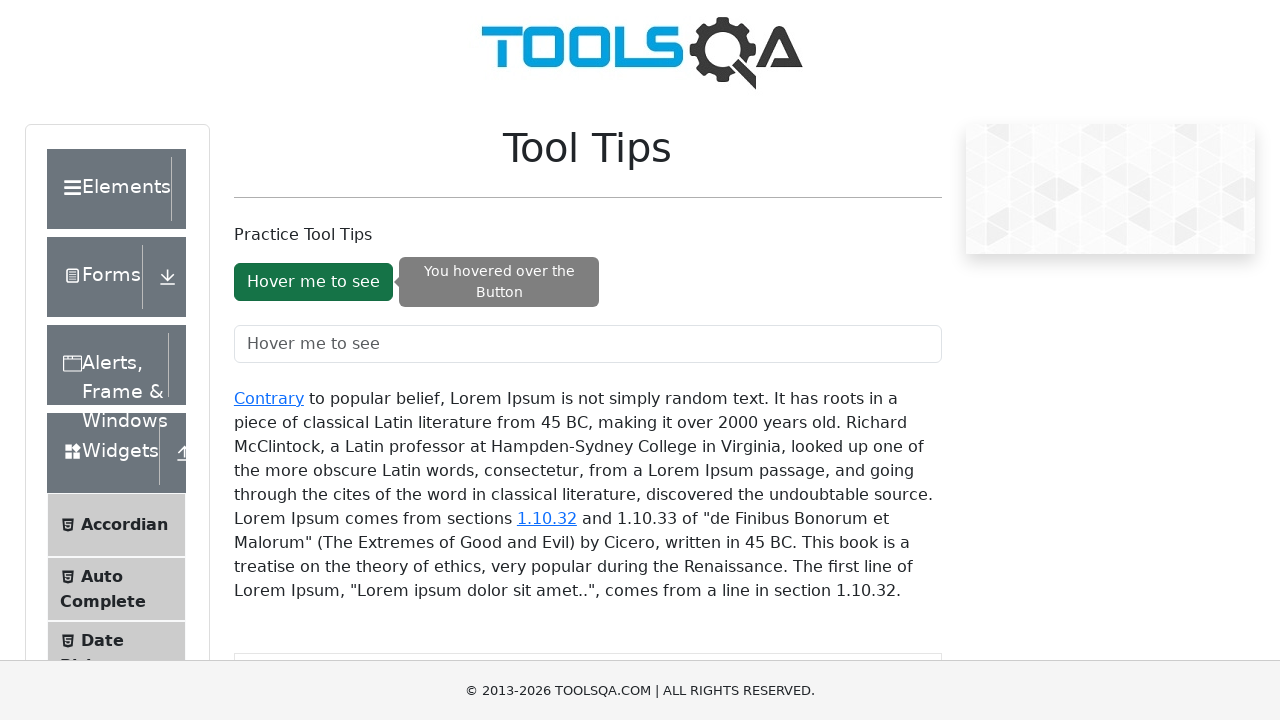

Verified tooltip text matches expected value 'You hovered over the Button'
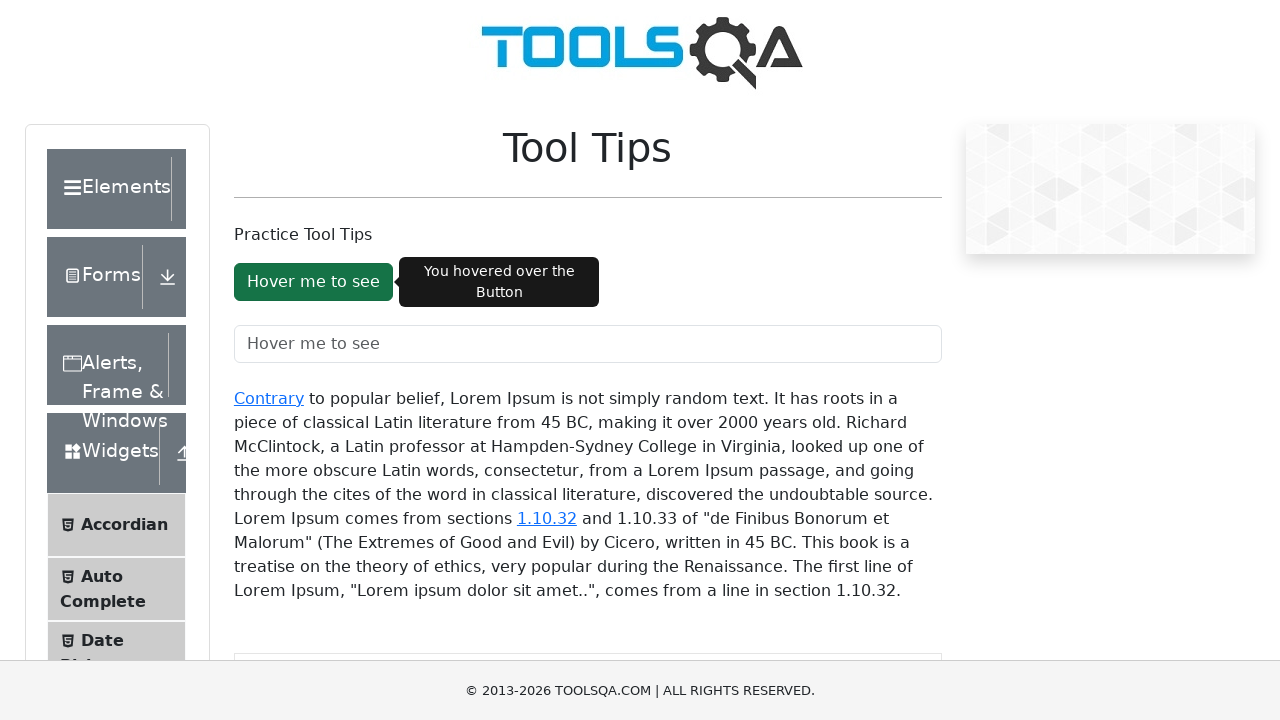

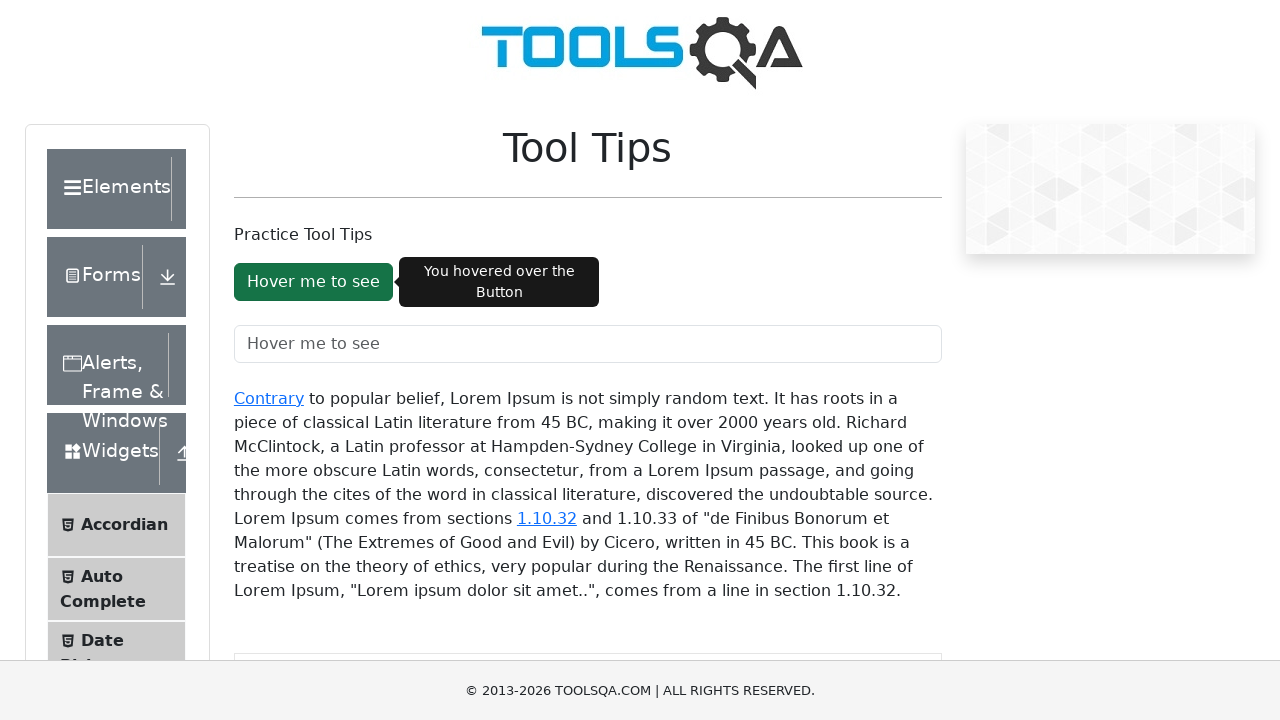